Navigates to Rahul Shetty Academy's Automation Practice page and verifies that hyperlinks are present in the footer section.

Starting URL: https://rahulshettyacademy.com/AutomationPractice/

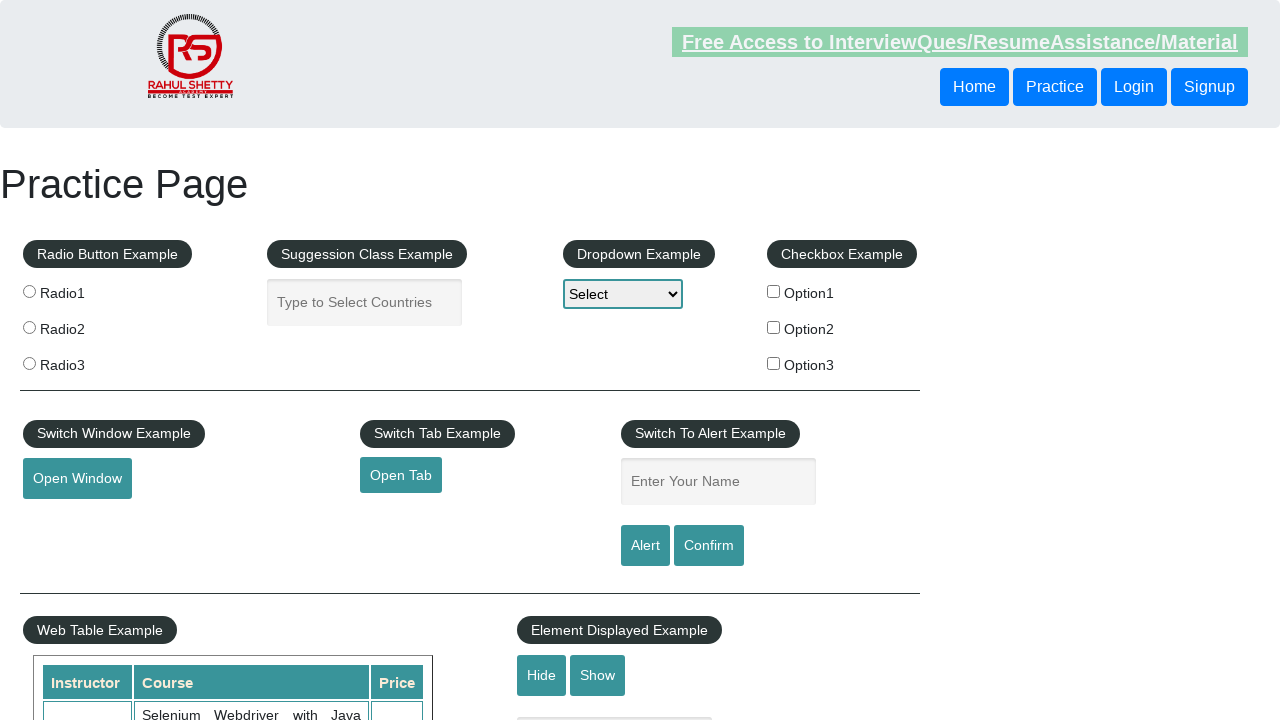

Footer section 'div#gf-BIG' loaded and visible
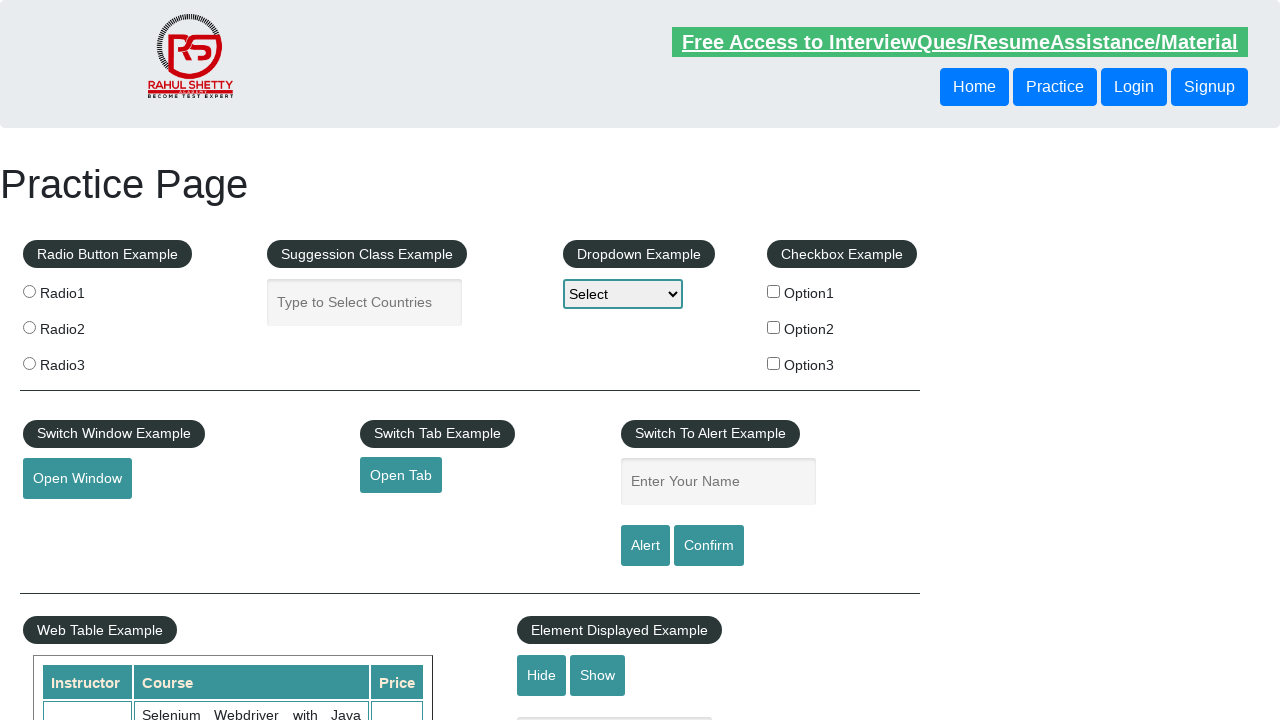

Located all hyperlinks in footer section
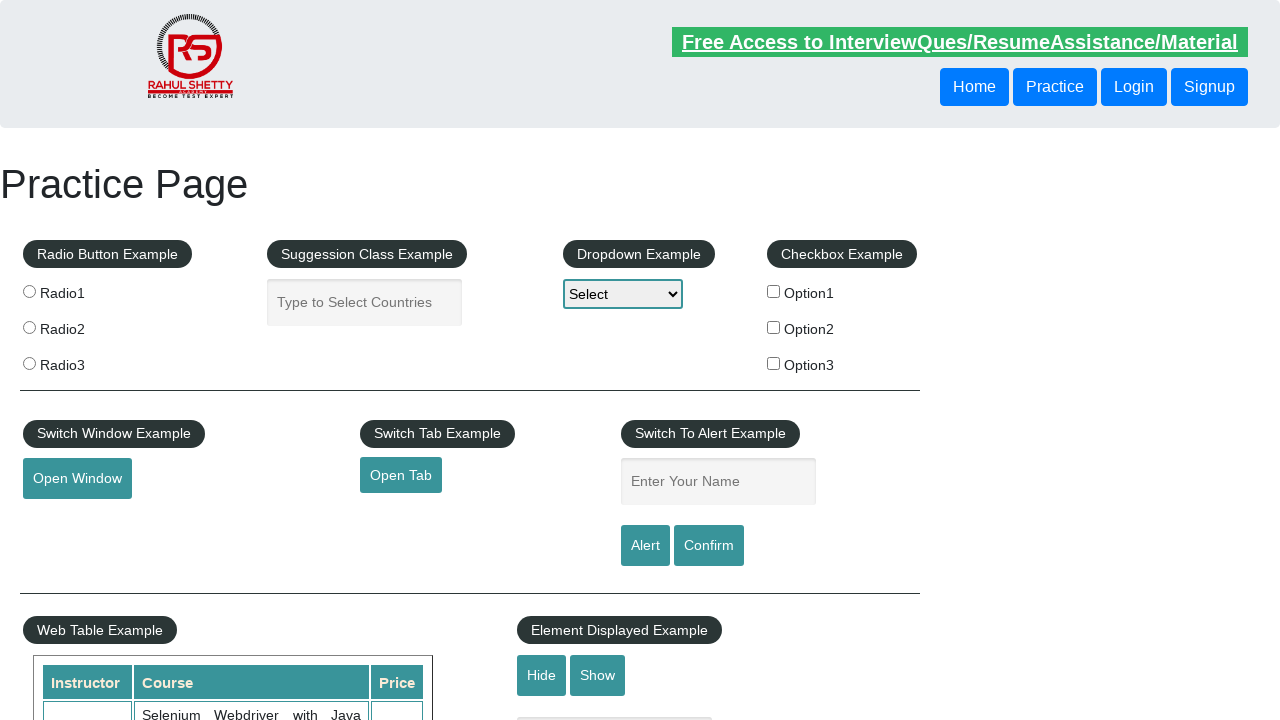

First hyperlink in footer section is visible
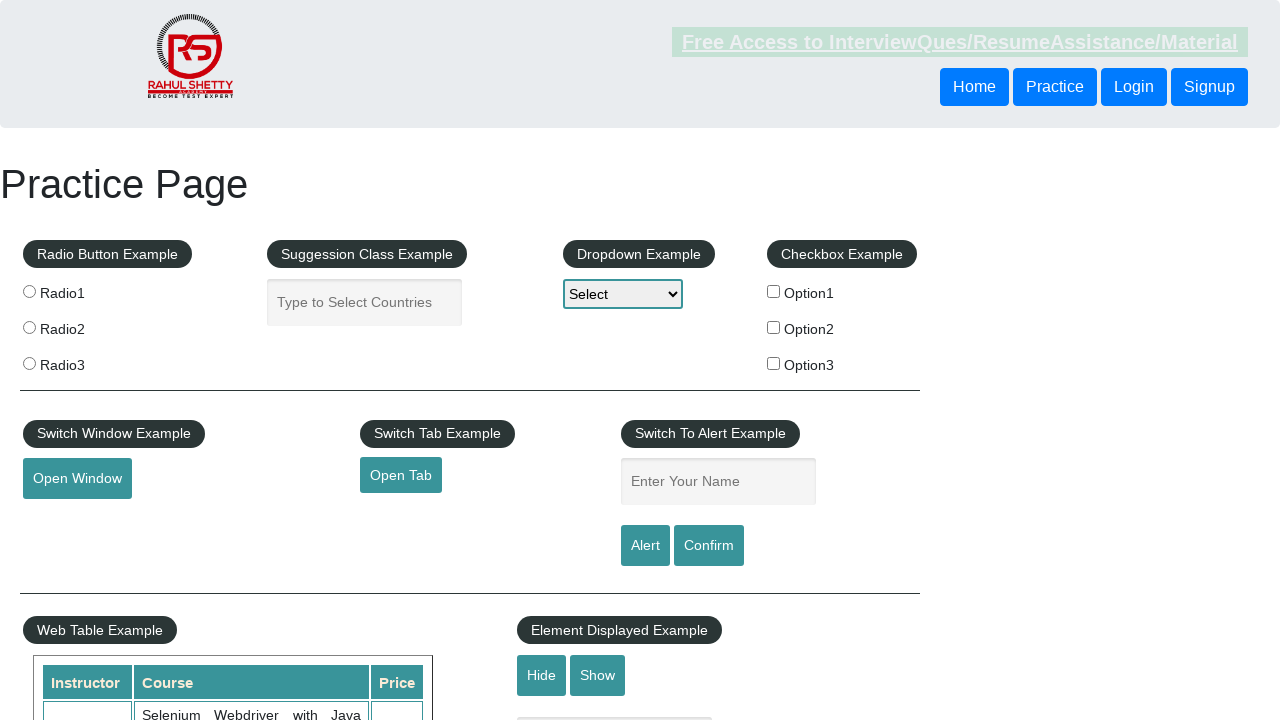

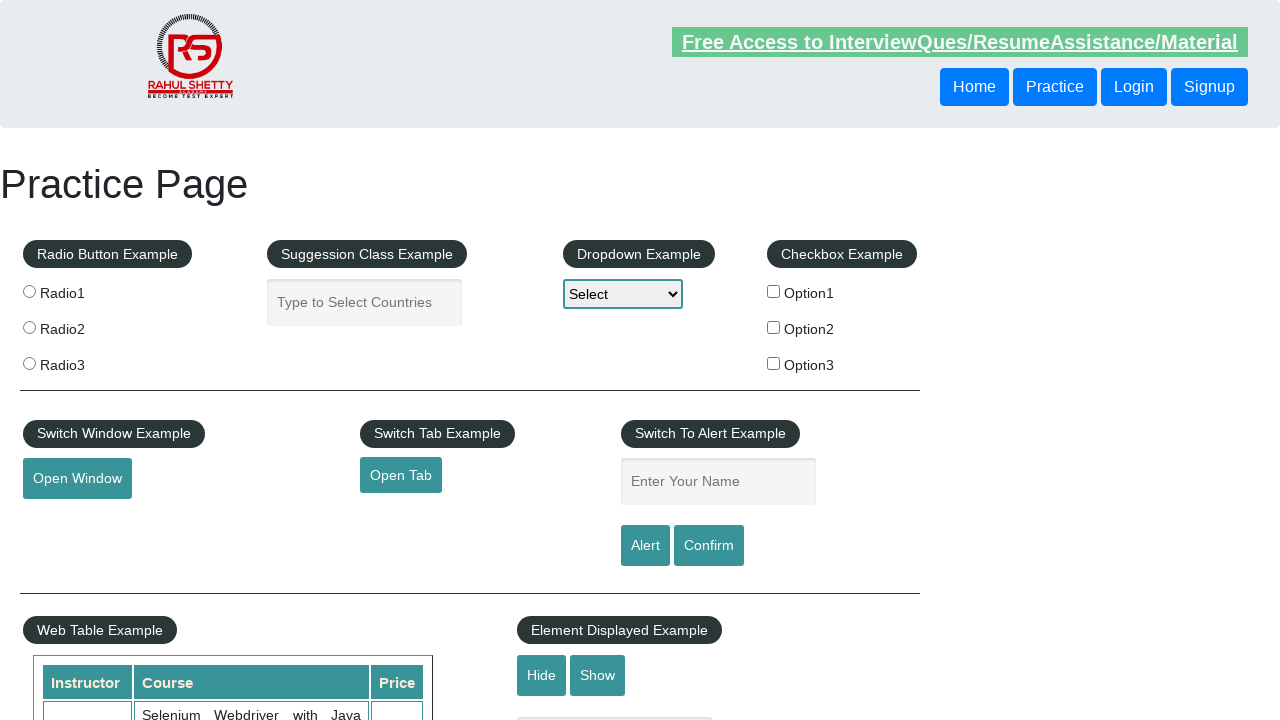